Tests slider interaction by dragging the slider handle within an iframe

Starting URL: https://jqueryui.com/slider/

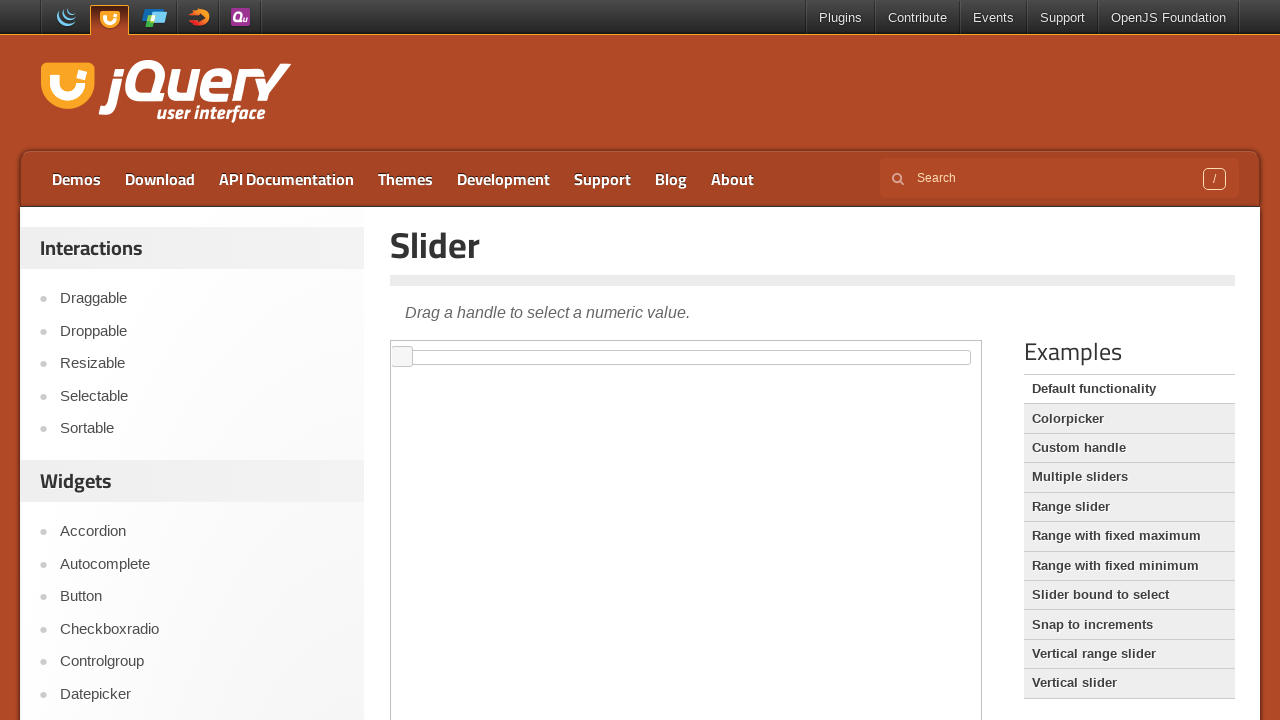

Located demo iframe
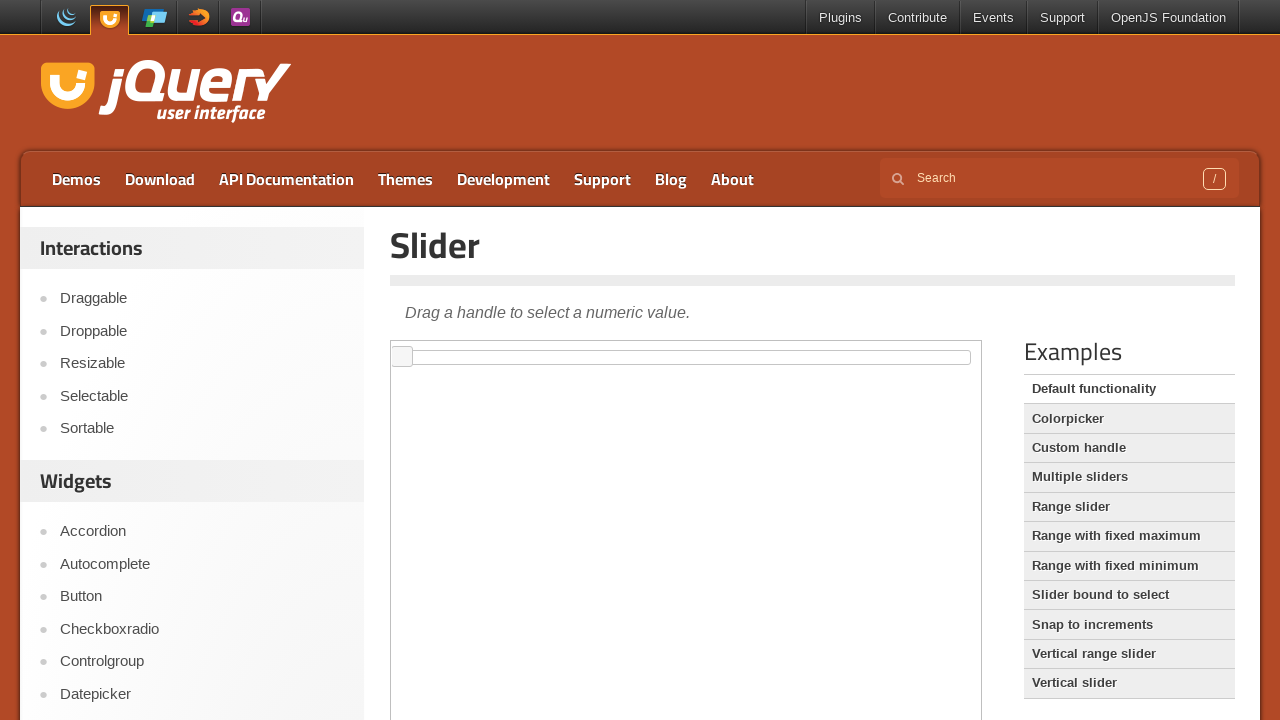

Located slider handle element
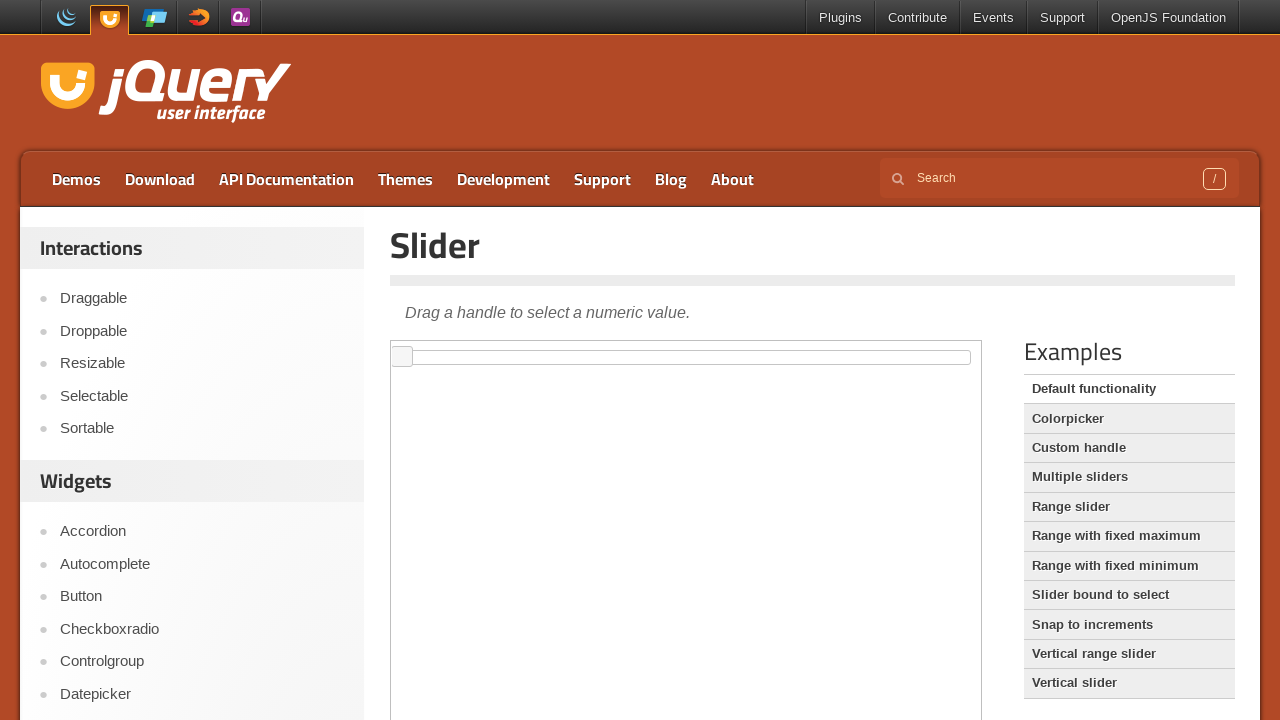

Retrieved slider handle bounding box
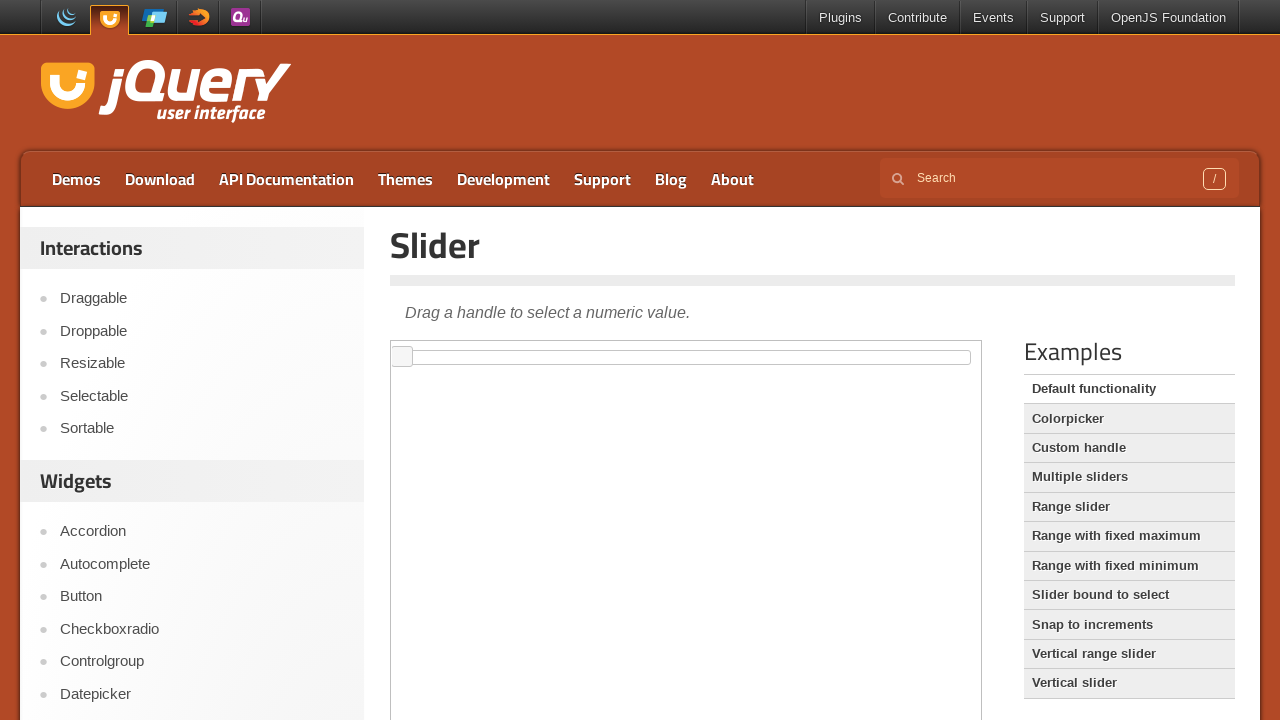

Moved mouse to slider handle center at (402, 357)
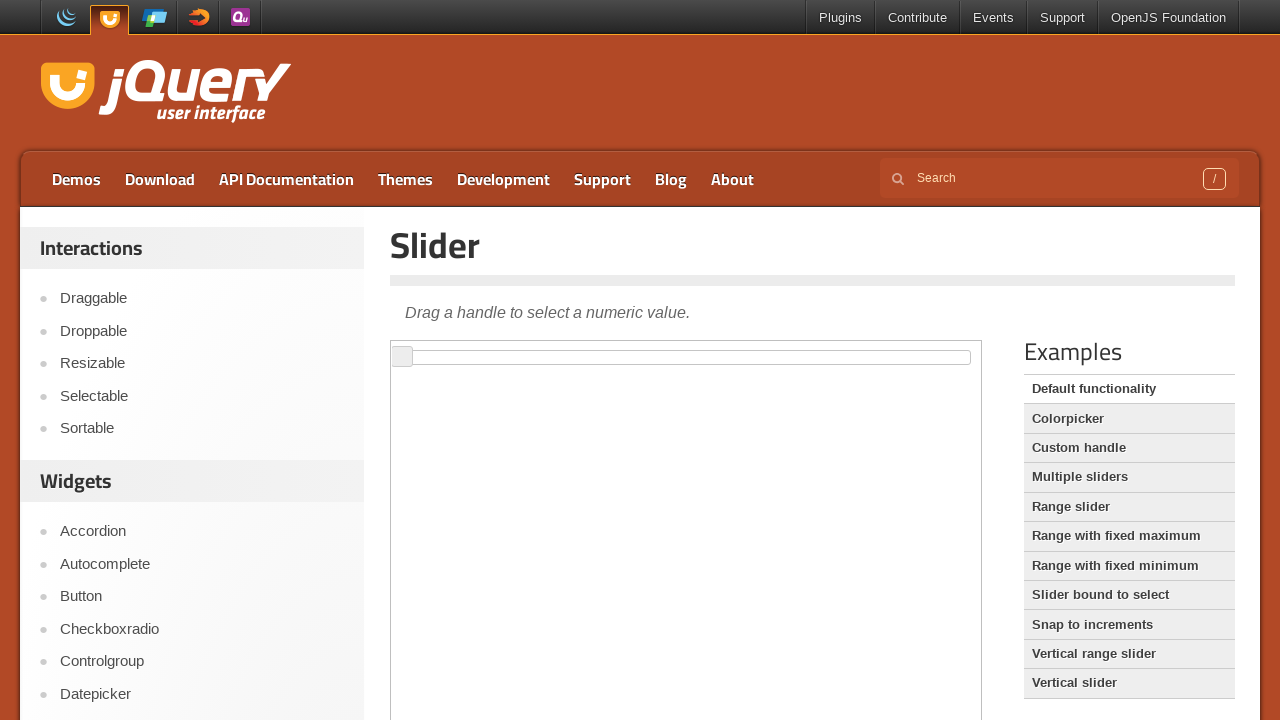

Pressed mouse button down on slider handle at (402, 357)
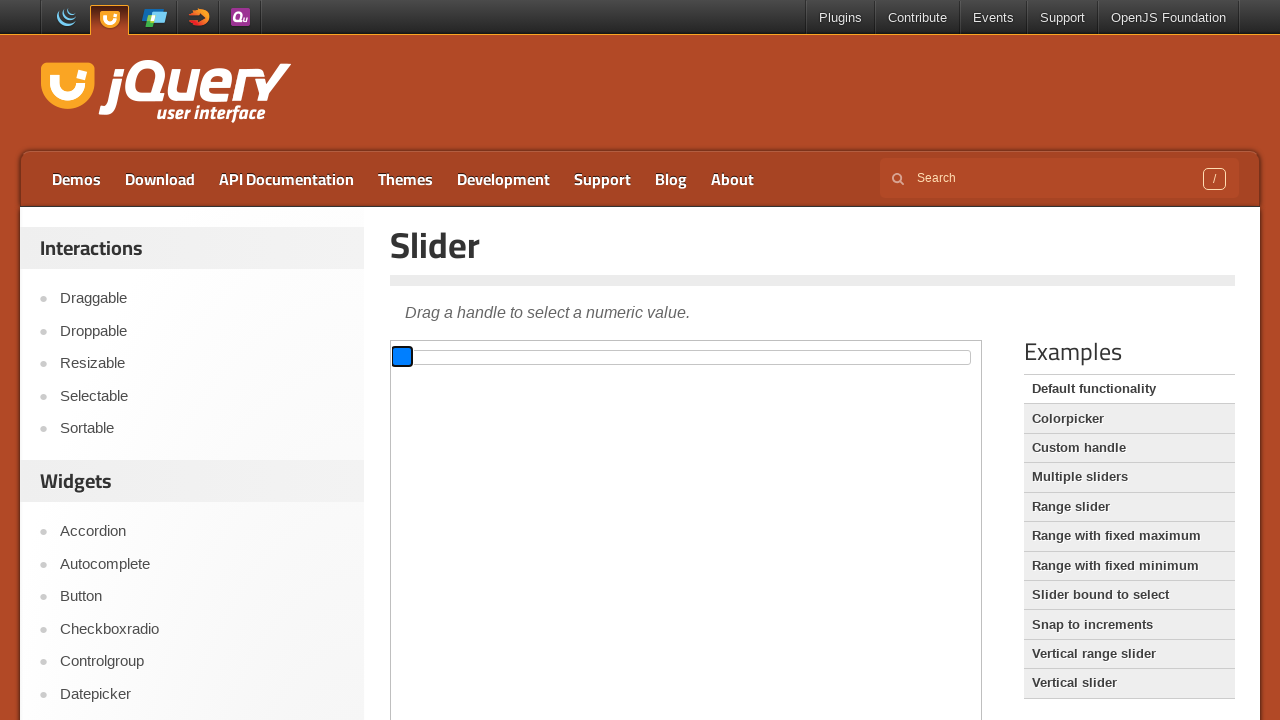

Dragged slider handle 200 pixels to the right at (602, 357)
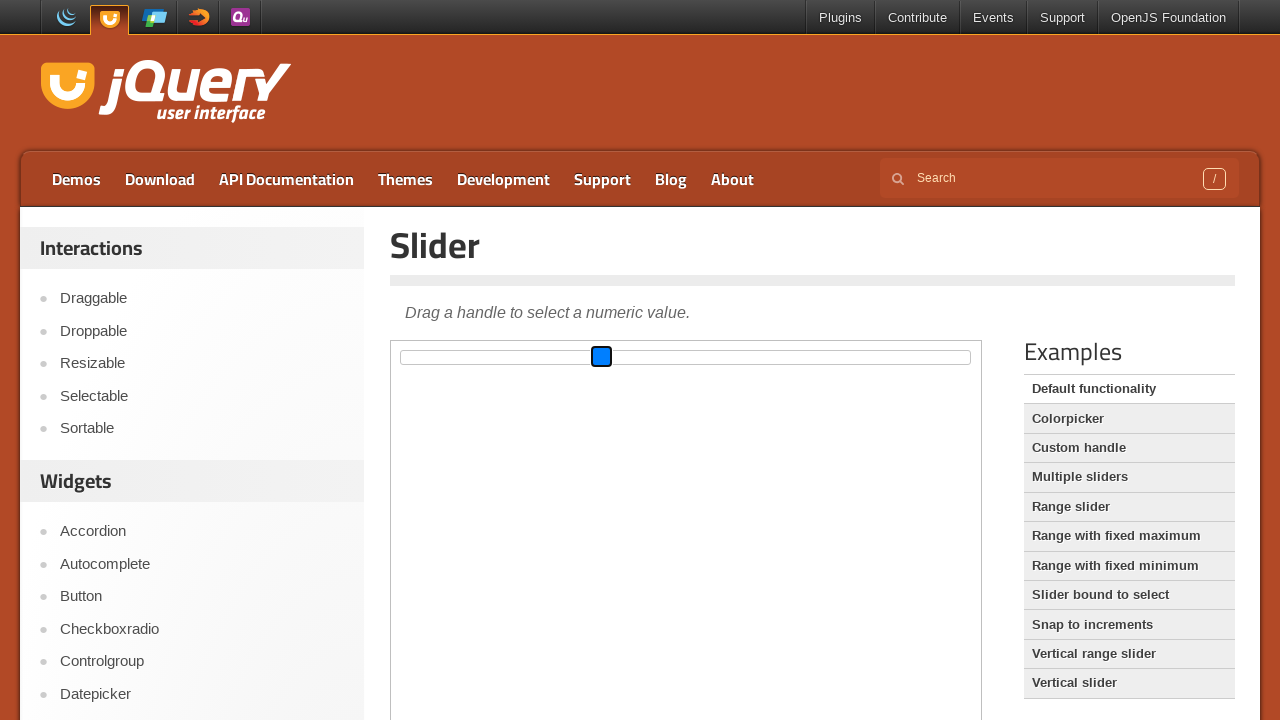

Released mouse button to complete drag operation at (602, 357)
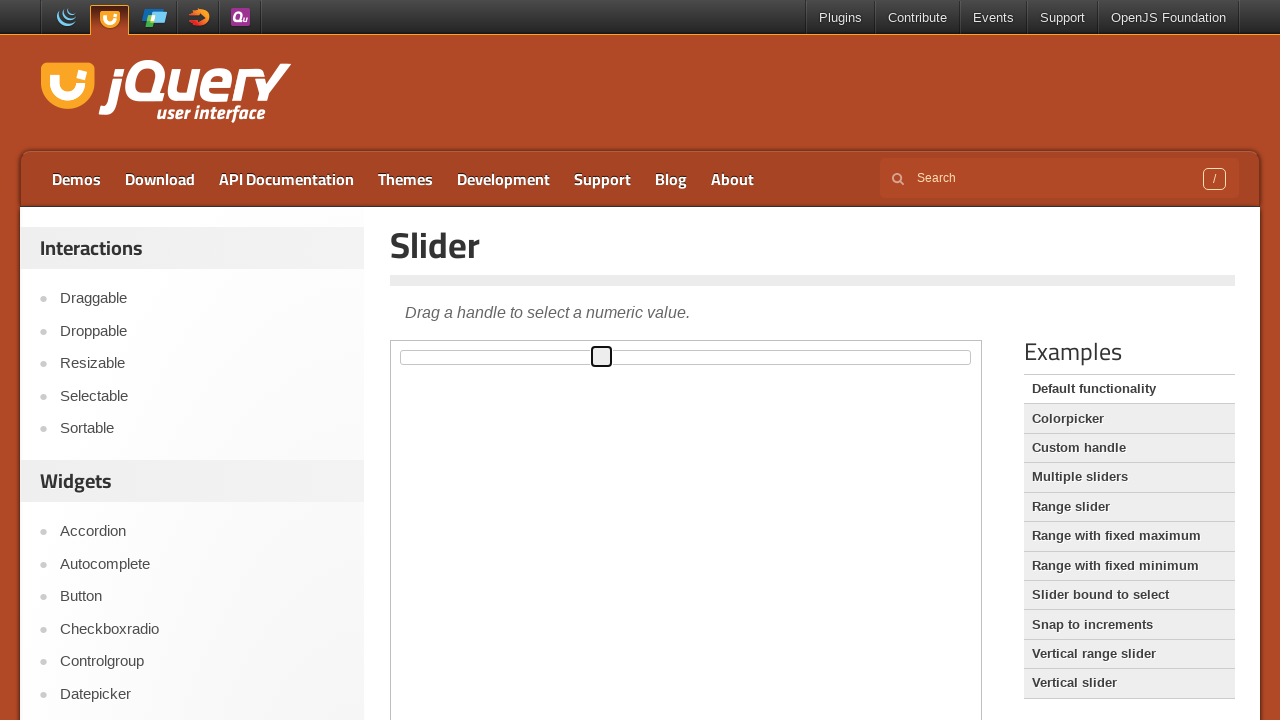

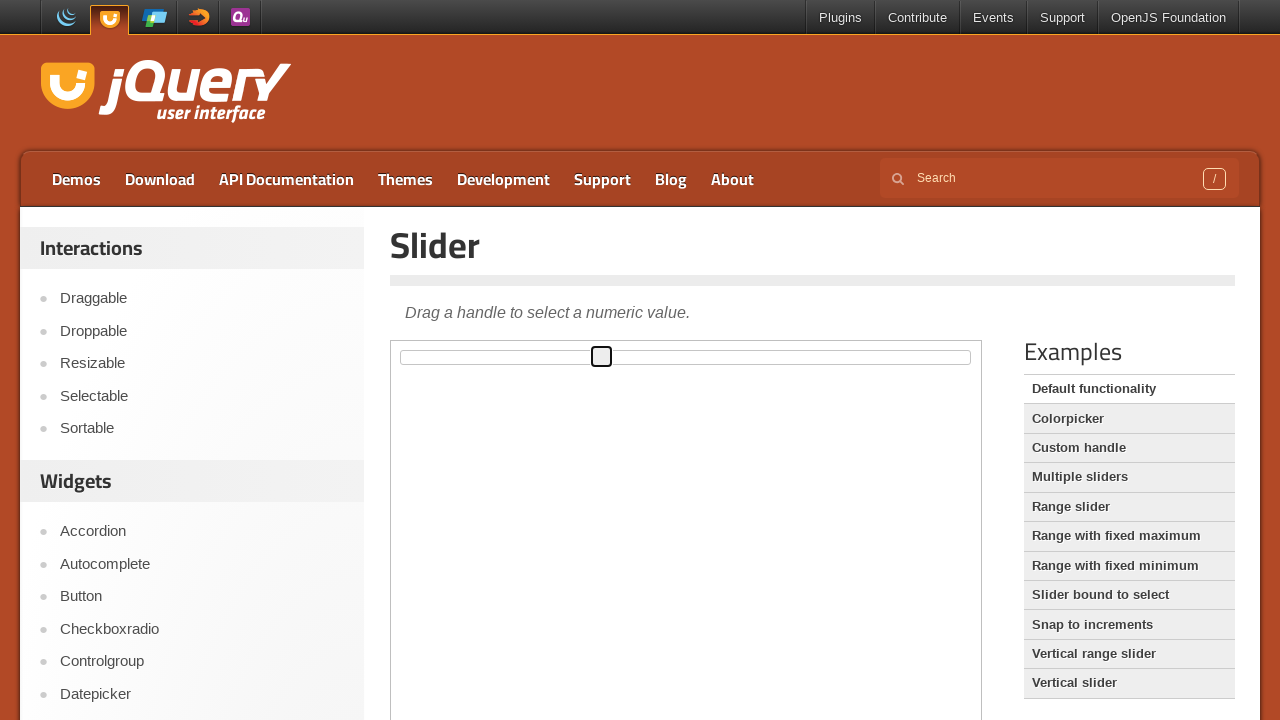